Tests navigation to Supported languages page and verifies all language options (JavaScript, Python, Java, .NET) are displayed

Starting URL: https://playwright.dev/

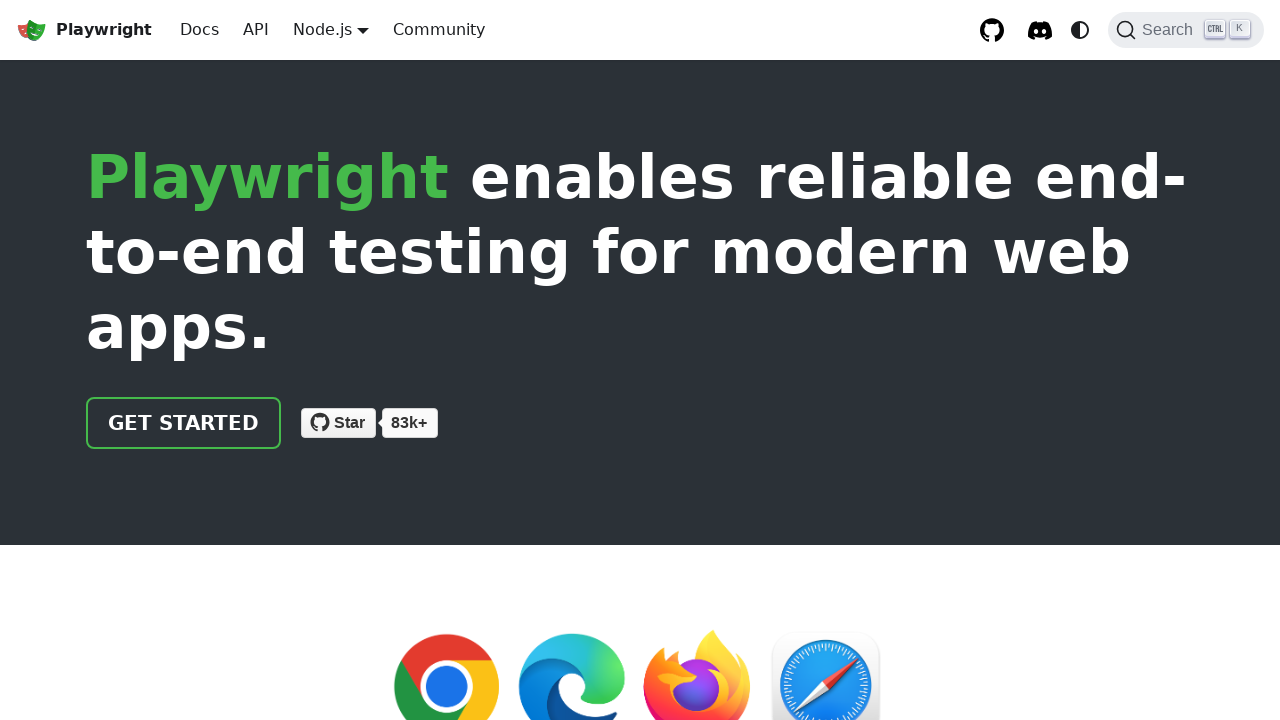

Verified Playwright logo is visible
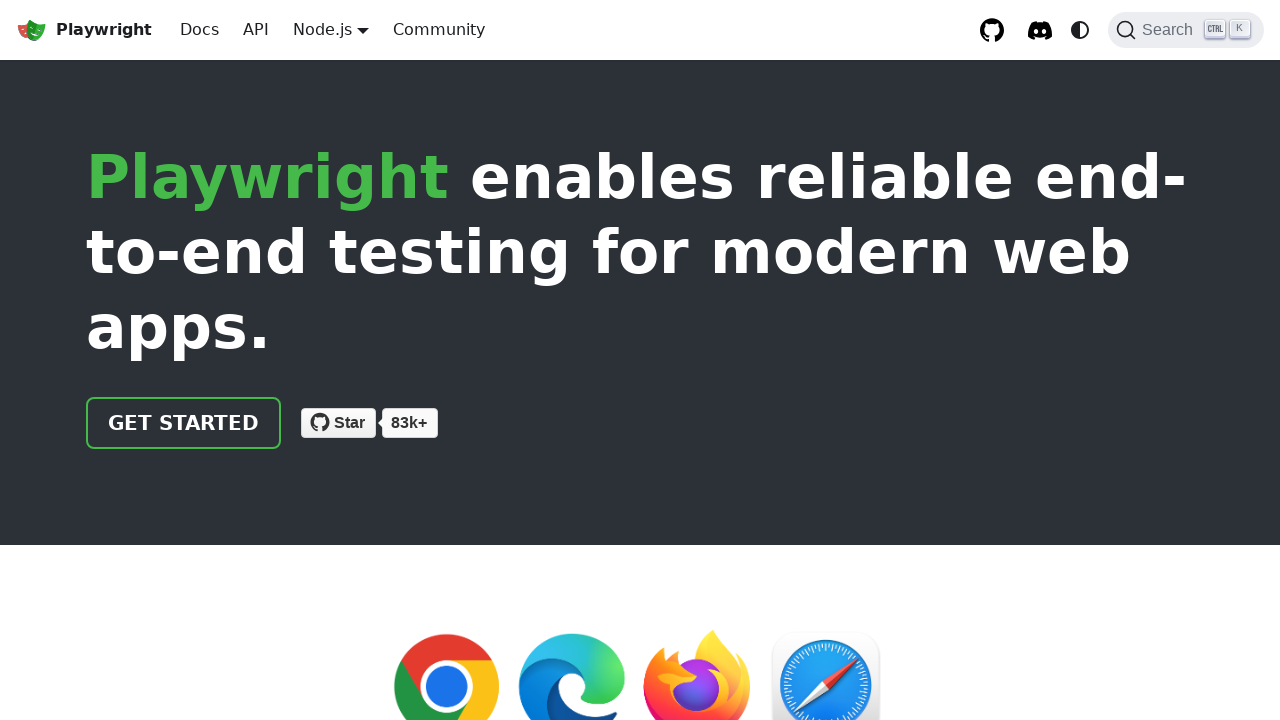

Clicked Get started link at (184, 423) on internal:role=link[name="Get started"i]
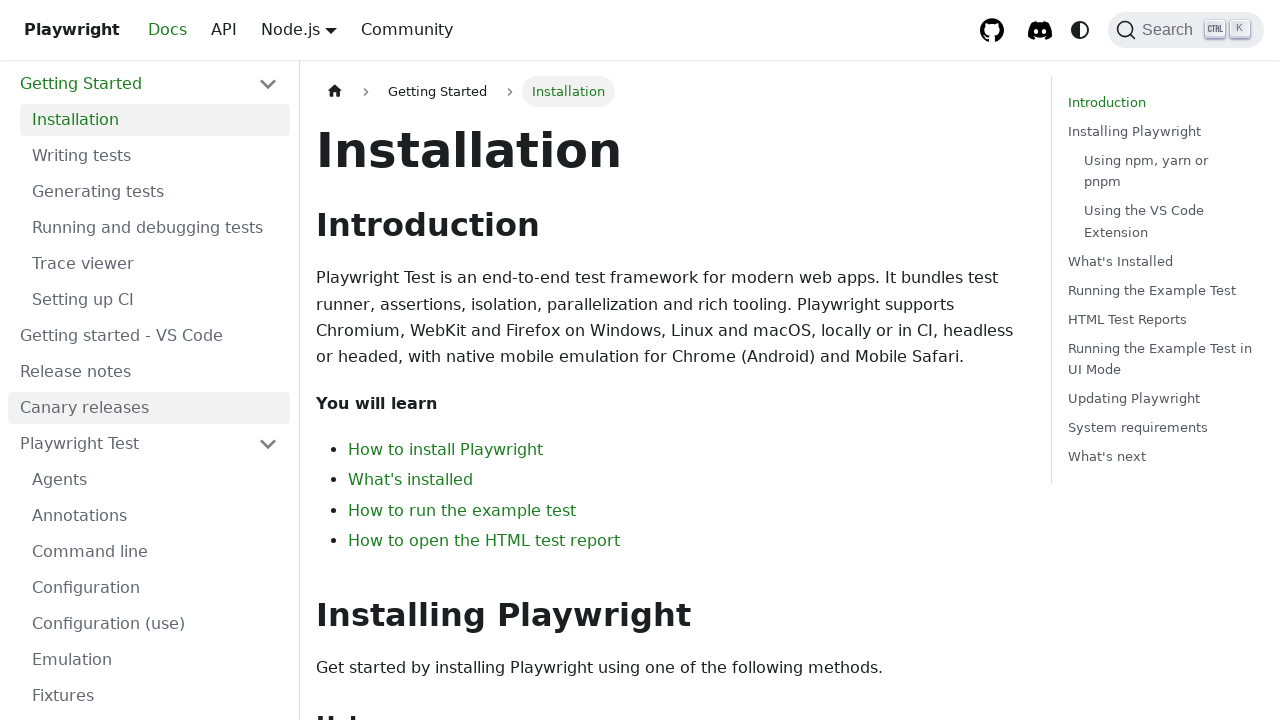

Clicked Supported languages link at (149, 696) on internal:role=link[name="Supported languages"i]
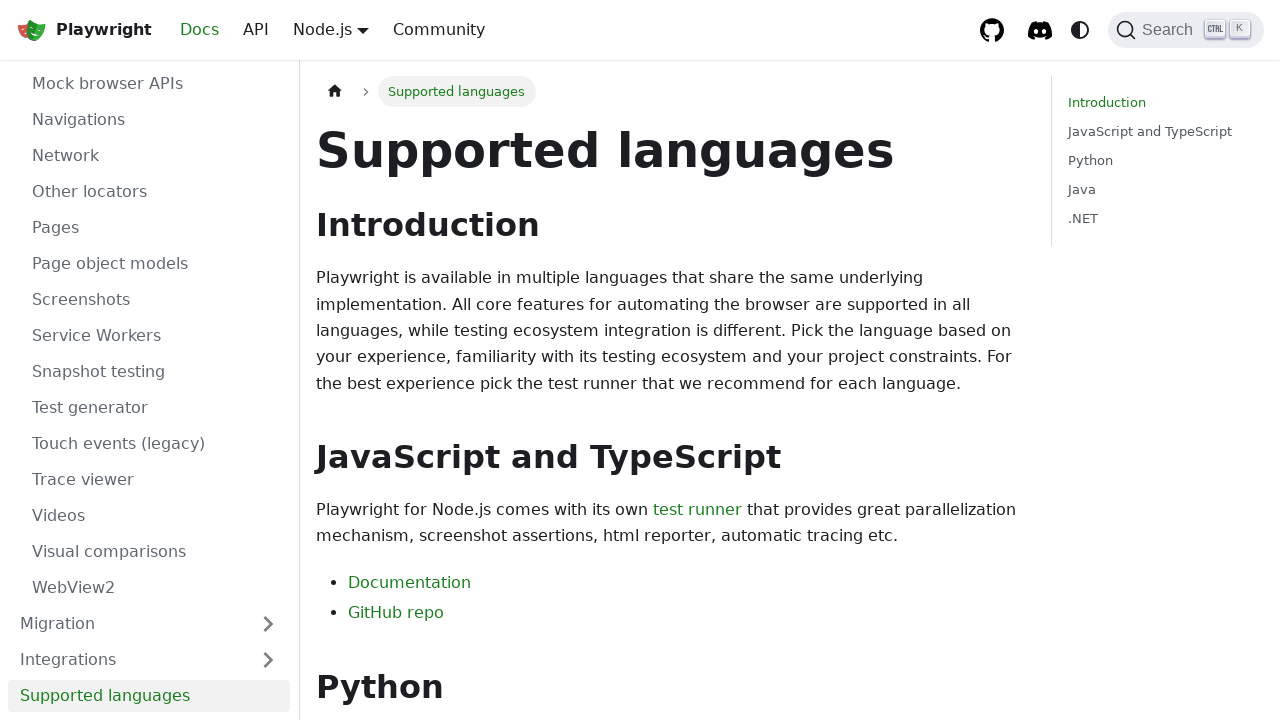

Verified Supported languages page heading is visible
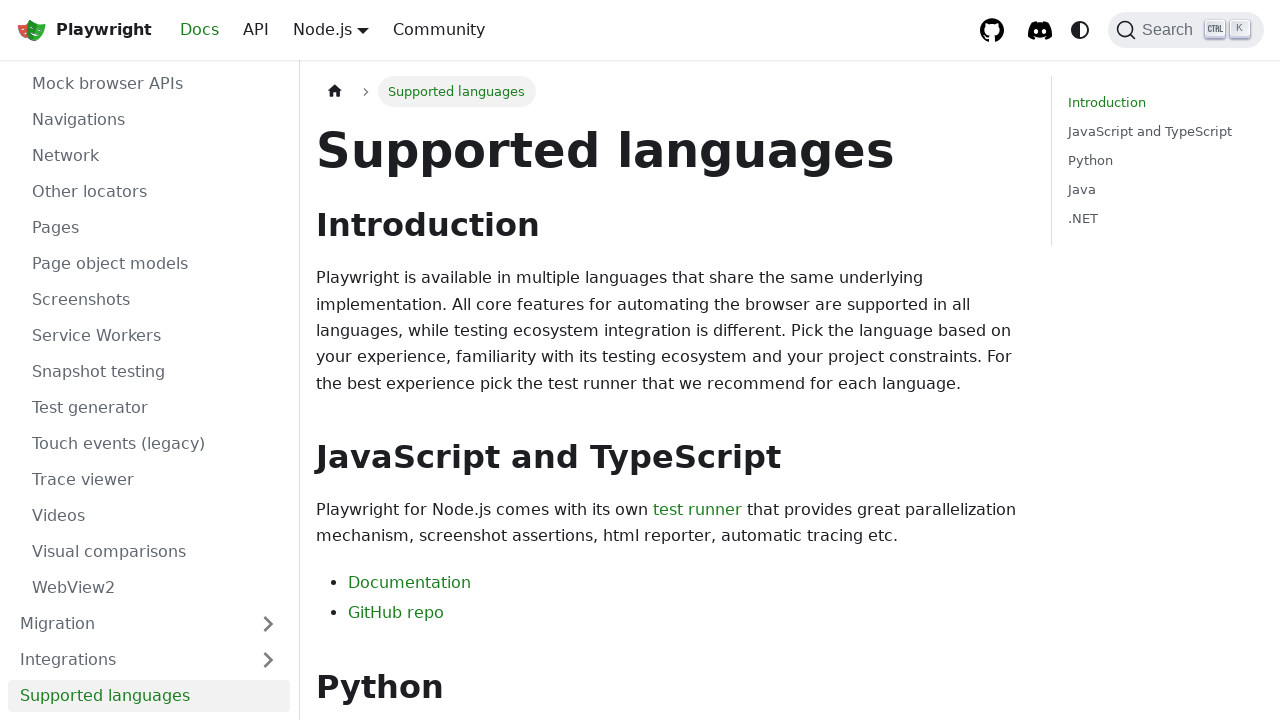

Verified JavaScript language option is visible
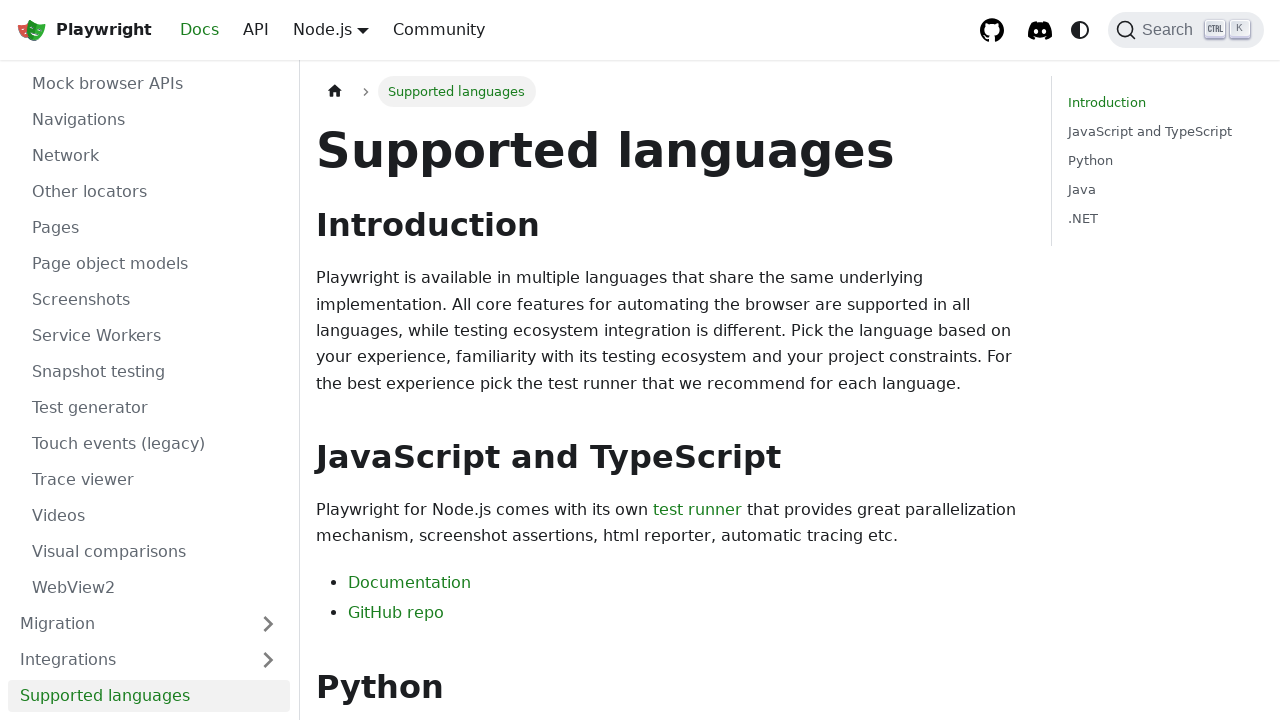

Verified Python language option is visible
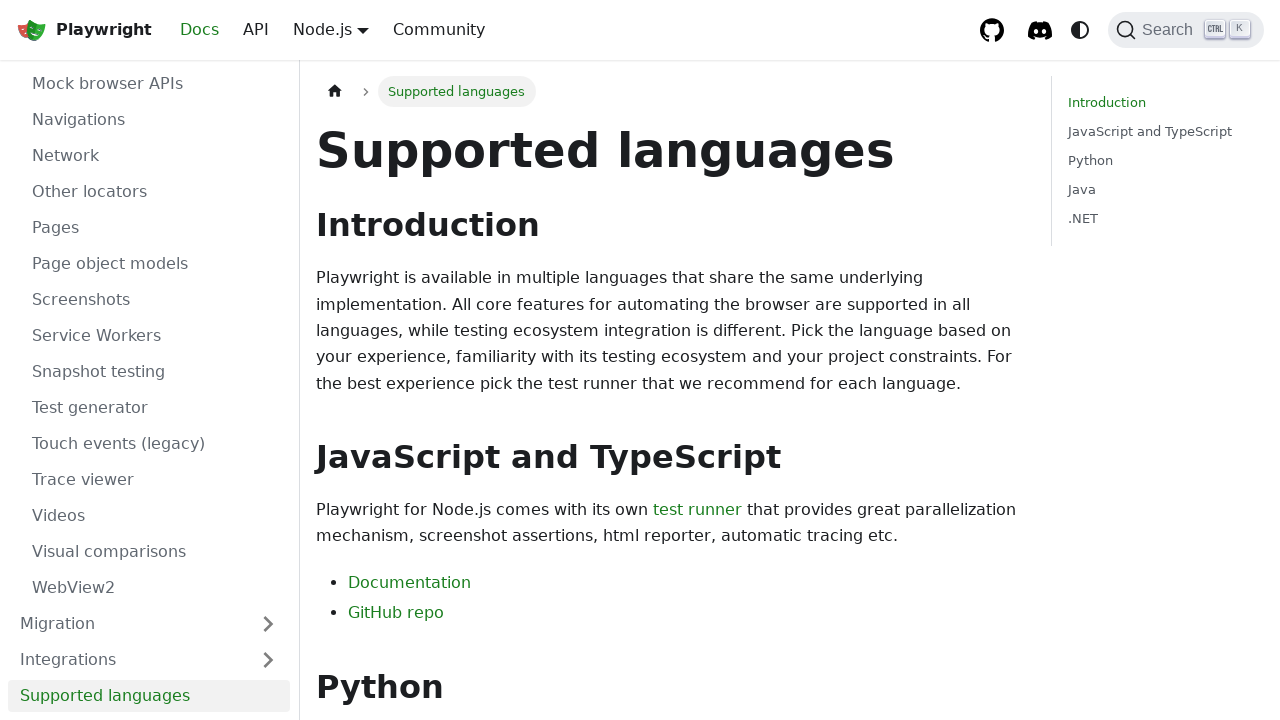

Verified Java language option is visible
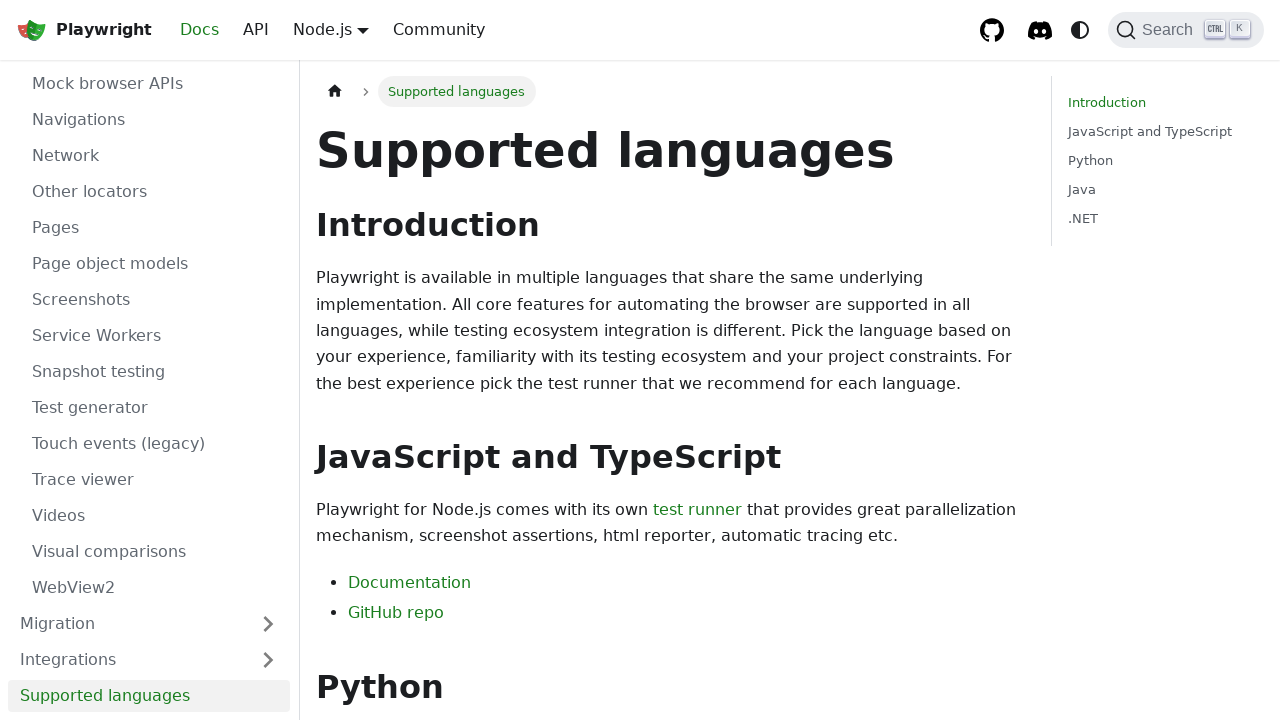

Verified .NET language option is visible
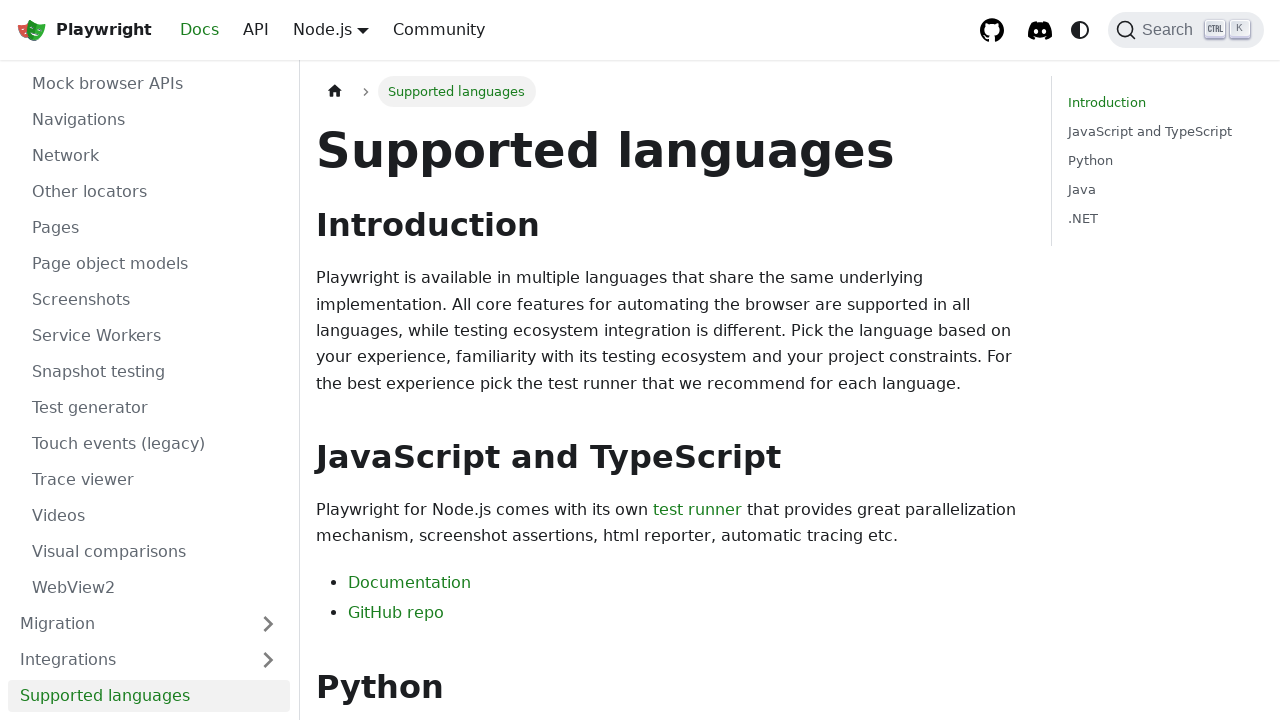

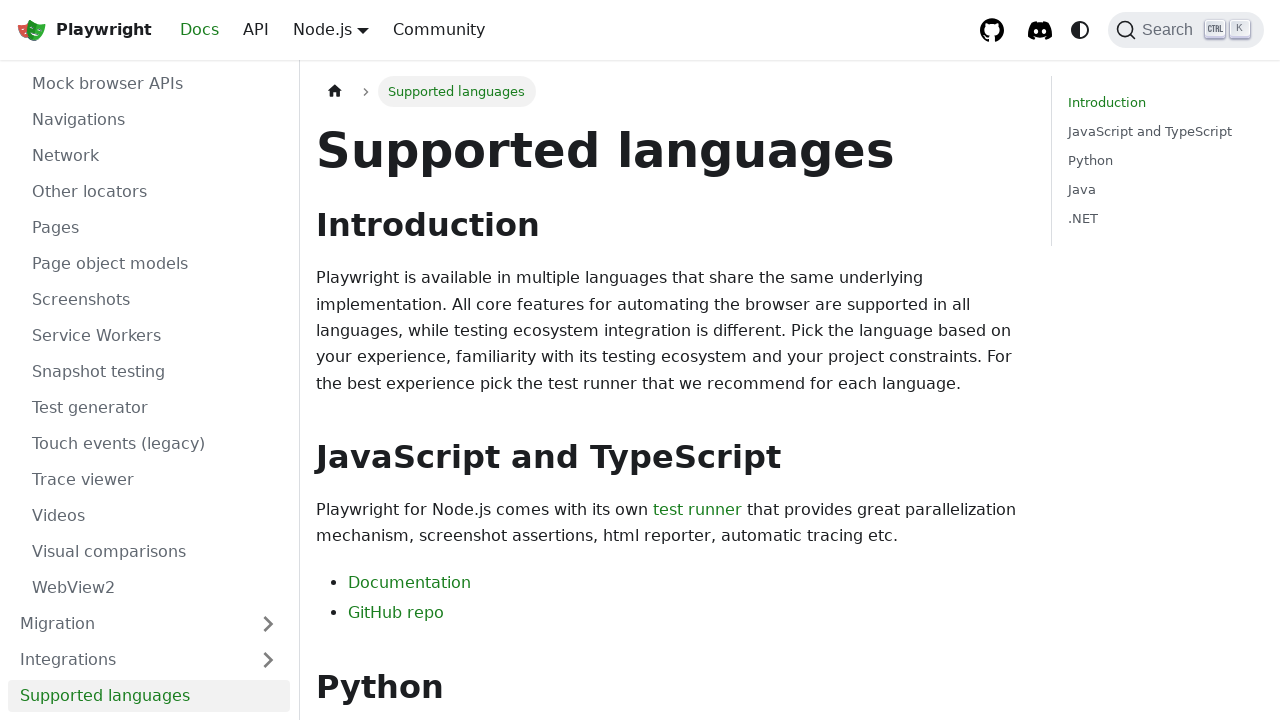